Navigates to a vegetable price list page and verifies that price elements are displayed on the page

Starting URL: https://rahulshettyacademy.com/seleniumPractise/#/offers

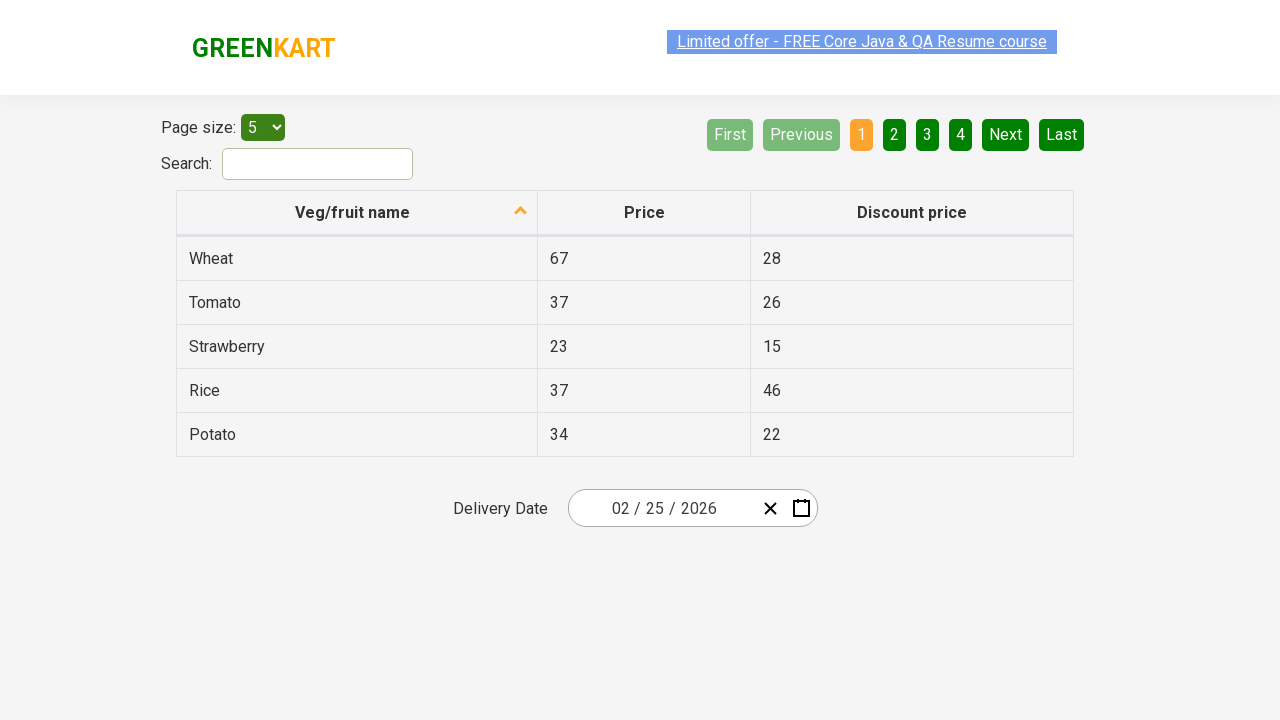

Navigated to vegetable price list page
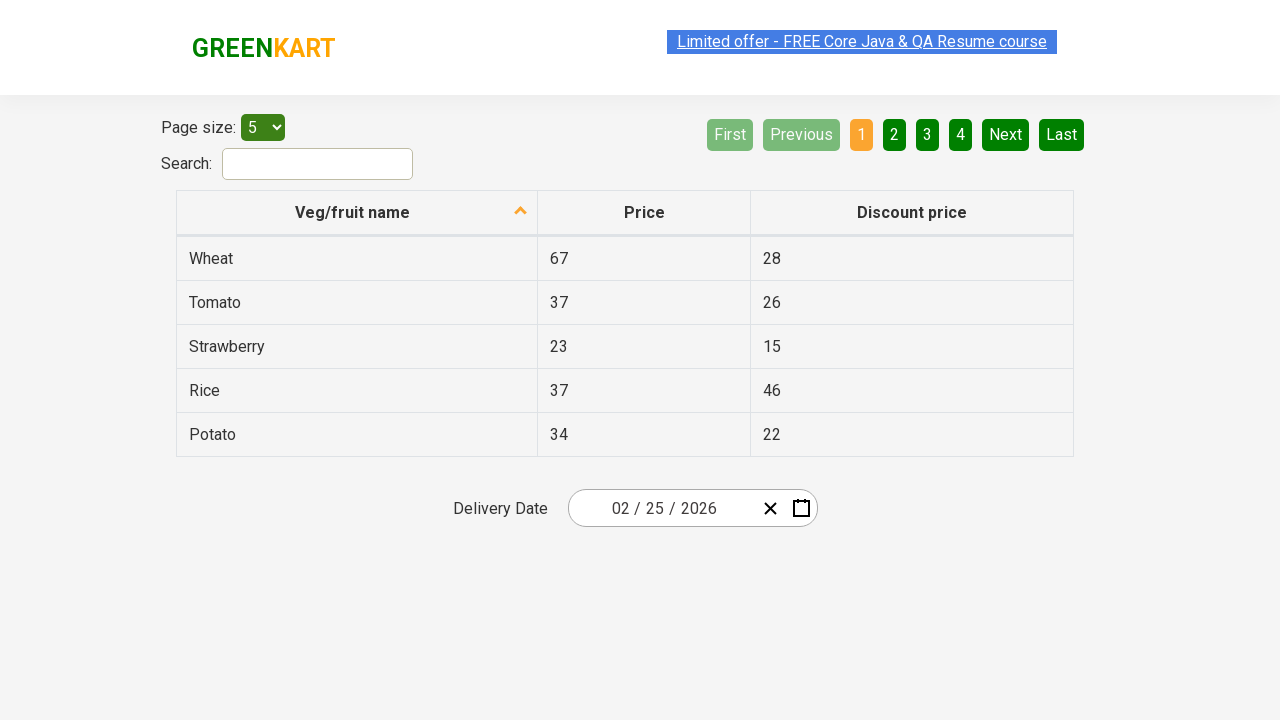

Price table loaded and price elements became visible
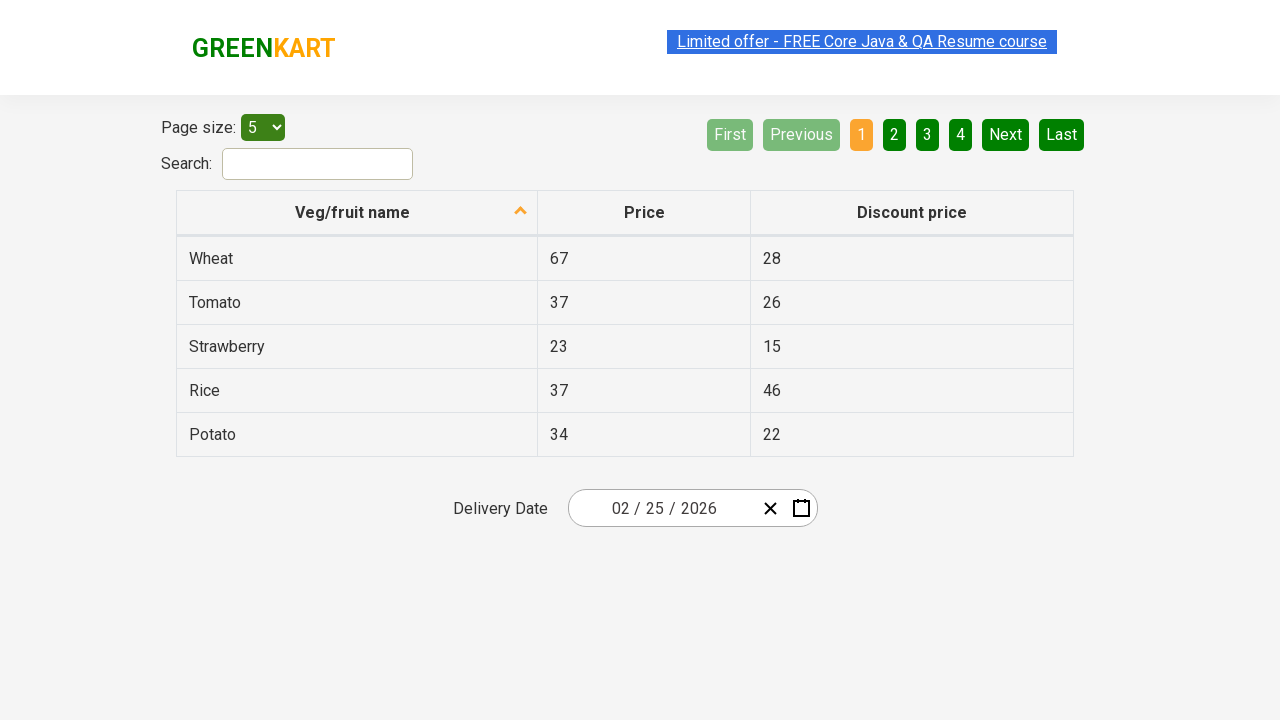

Retrieved 5 price elements from the page
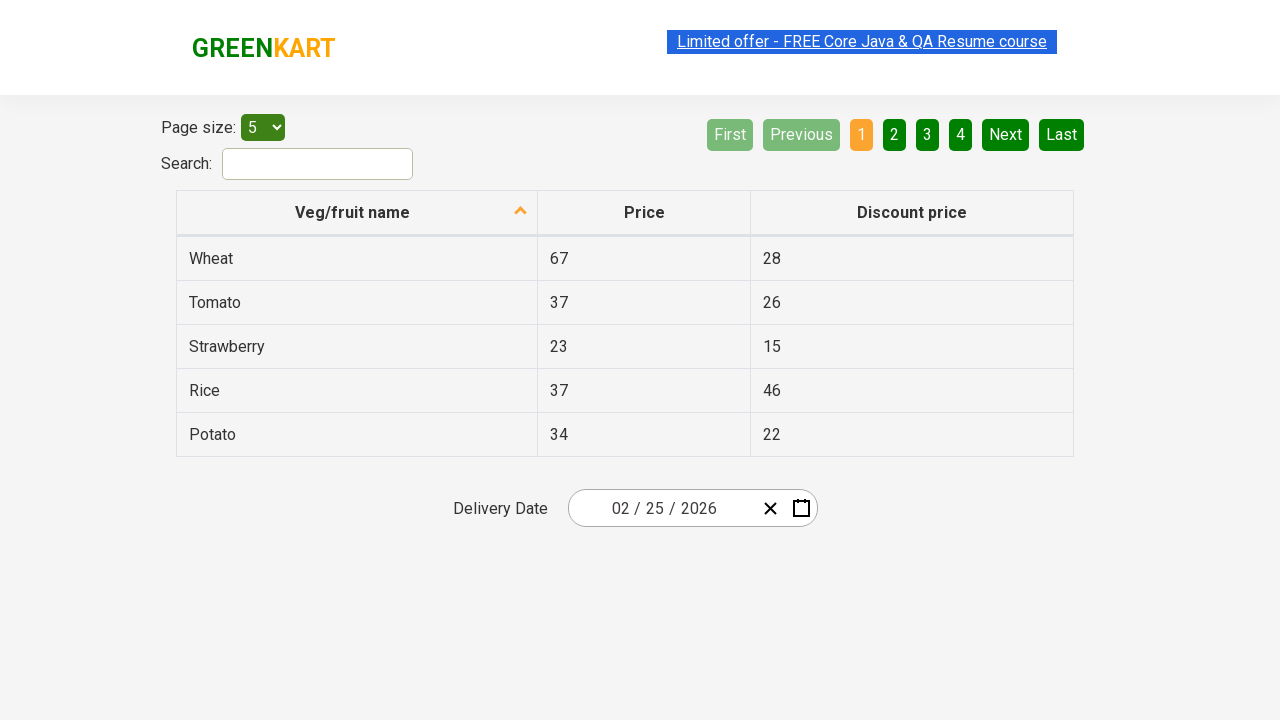

Verified that price elements are displayed on the page
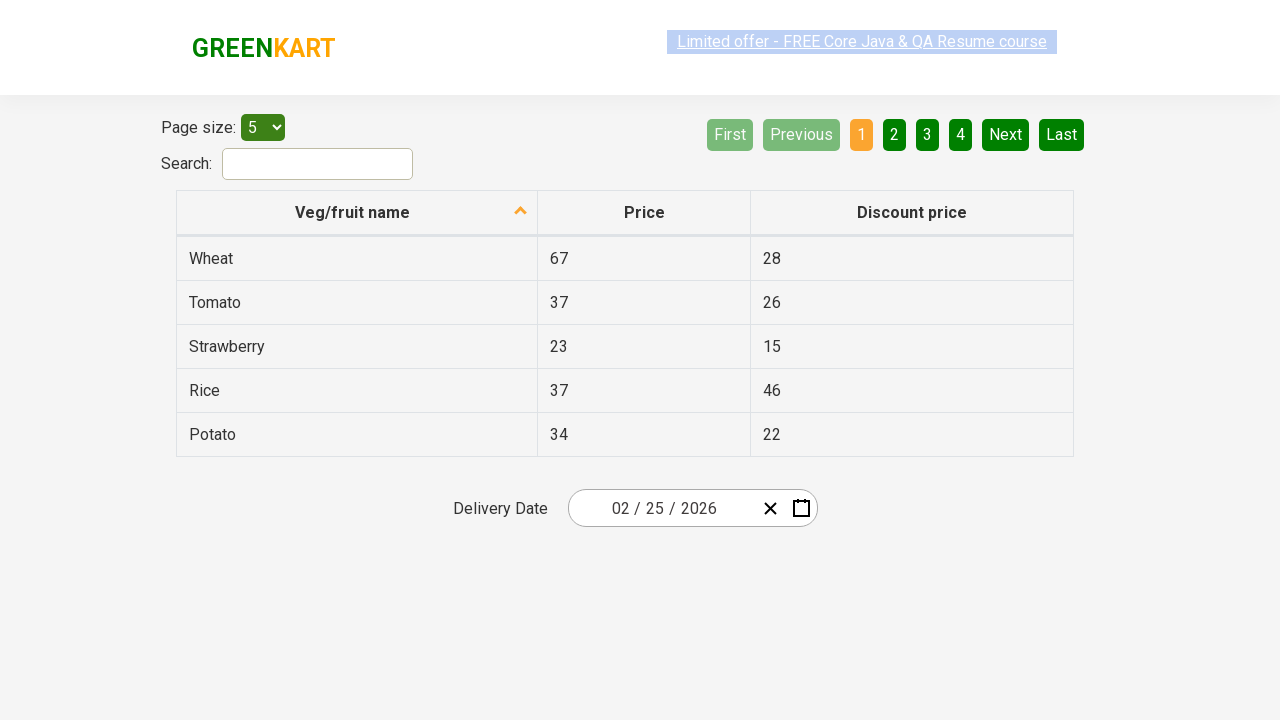

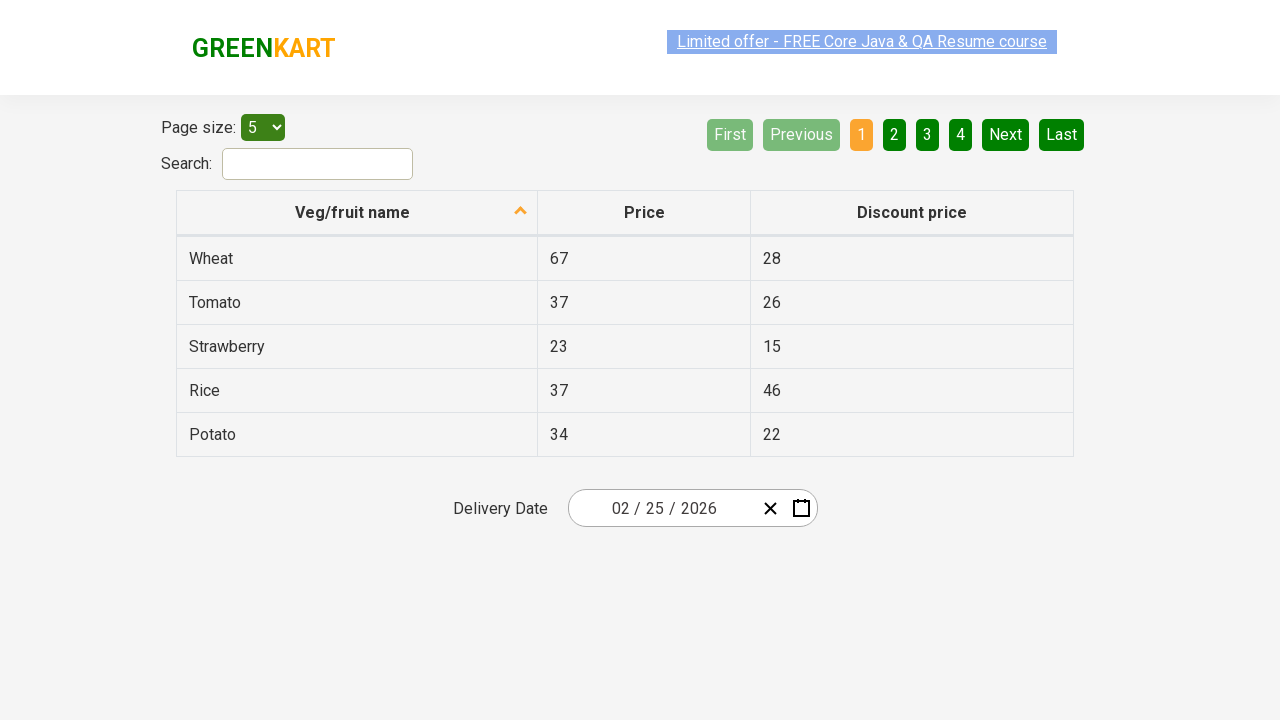